Tests checkbox functionality by checking, unchecking, and checking again the Pasta checkbox

Starting URL: https://thefreerangetester.github.io/sandbox-automation-testing/

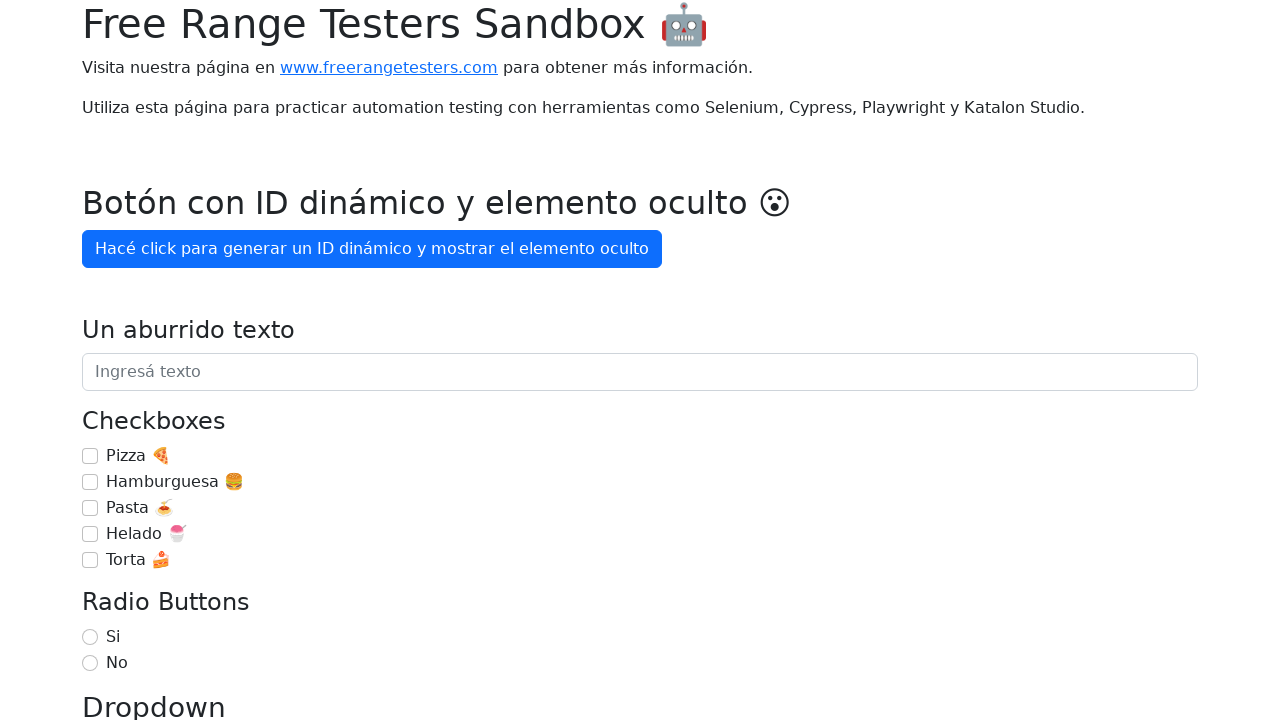

Checked the Pasta checkbox at (90, 508) on internal:label="Pasta \ud83c\udf5d"i
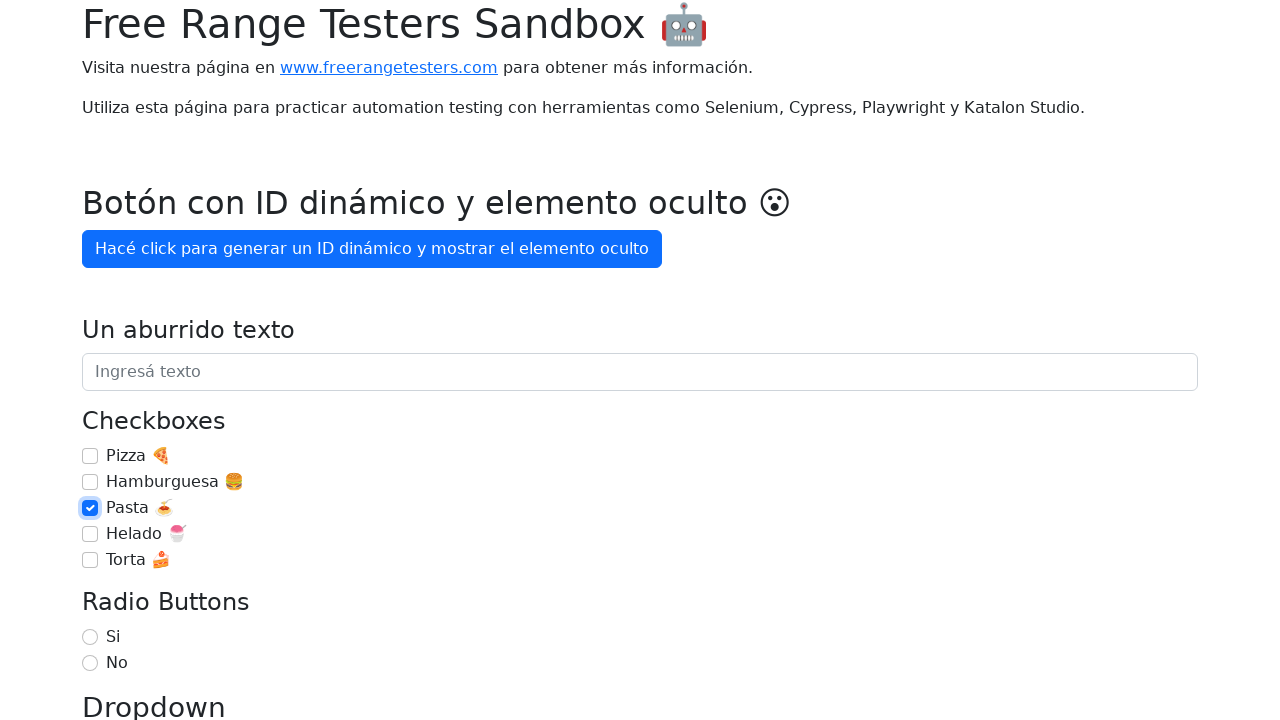

Unchecked the Pasta checkbox at (90, 508) on internal:label="Pasta \ud83c\udf5d"i
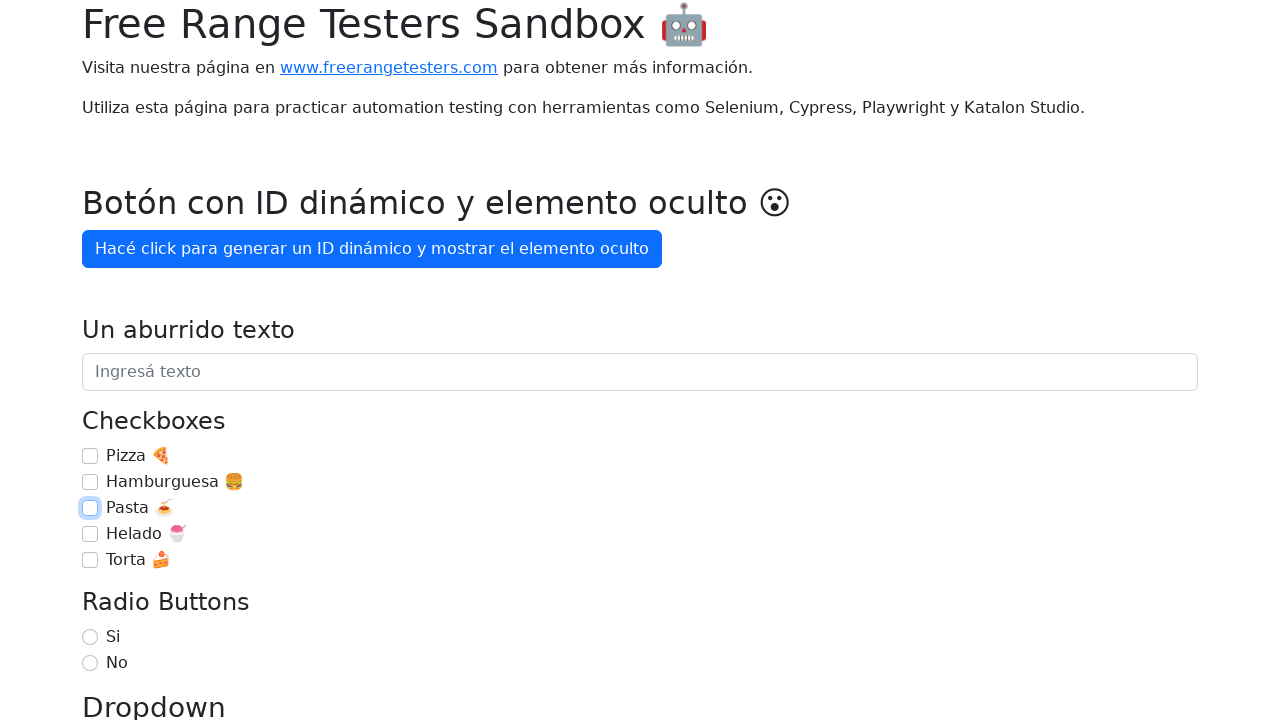

Checked the Pasta checkbox again at (90, 508) on internal:label="Pasta \ud83c\udf5d"i
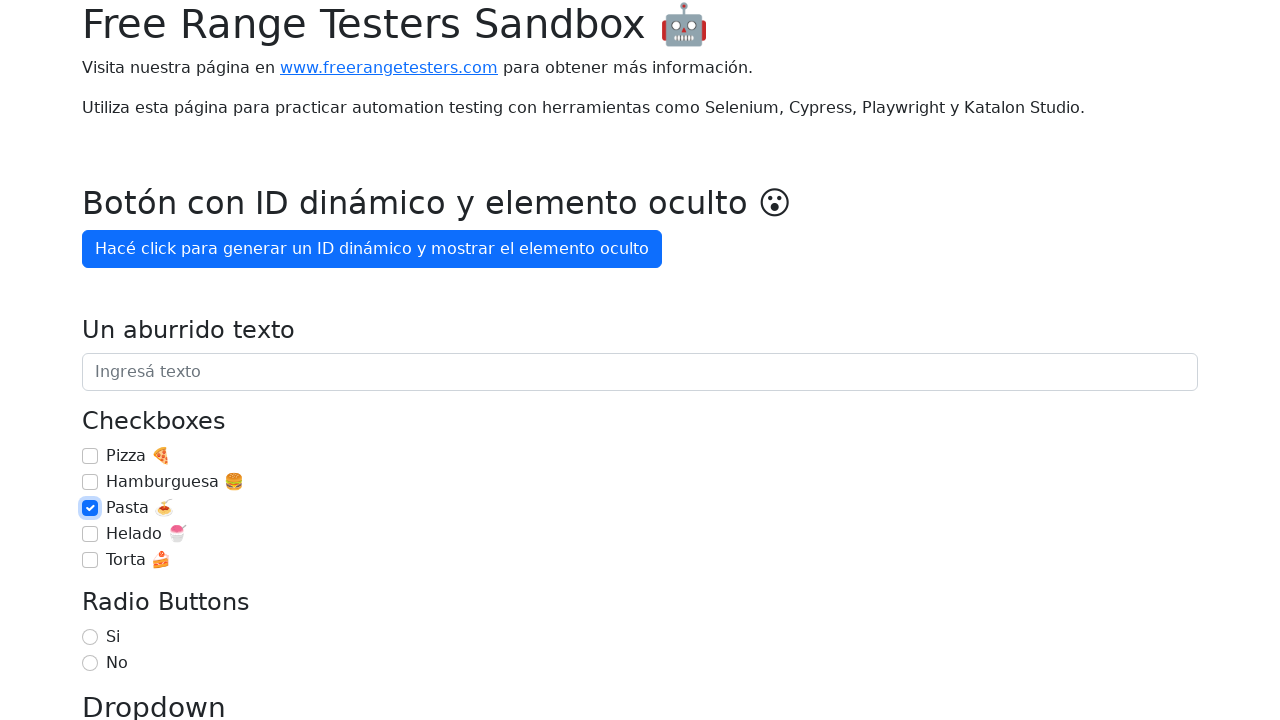

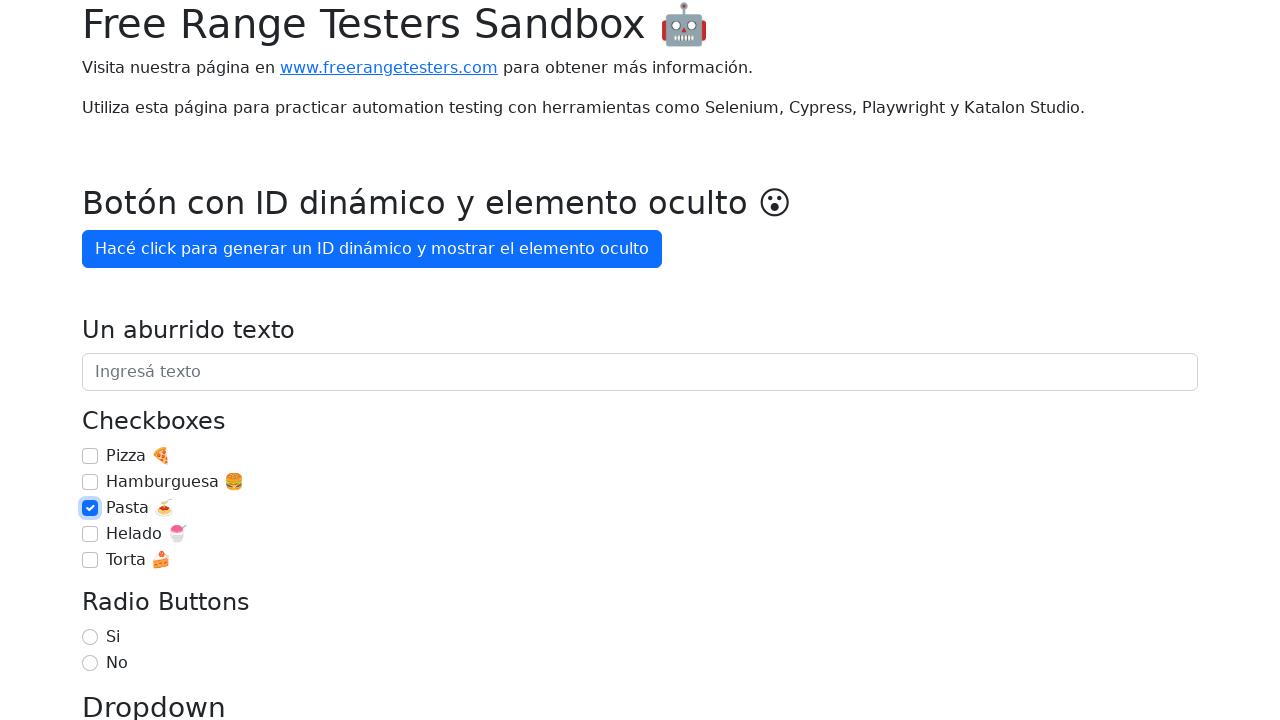